Tests text input functionality by entering text into an input field and clicking a button that updates its label to match the entered text

Starting URL: http://uitestingplayground.com/textinput

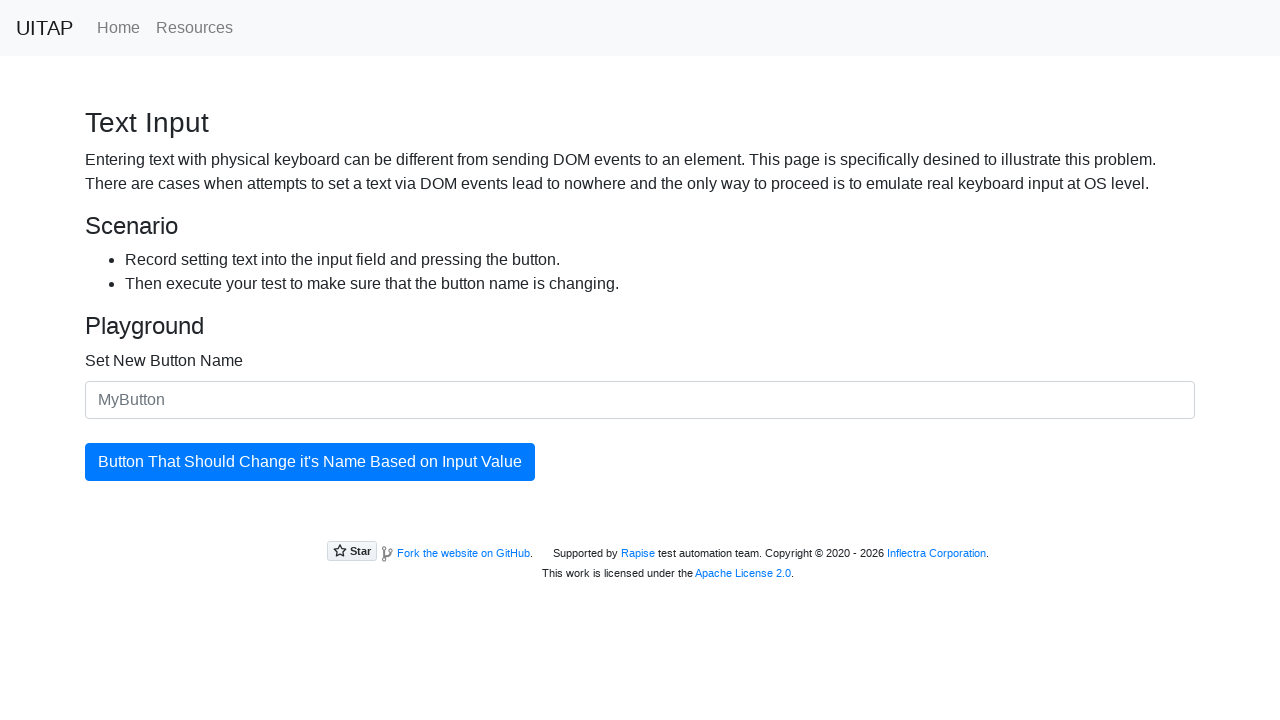

Filled input field with 'SkyPro' on #newButtonName
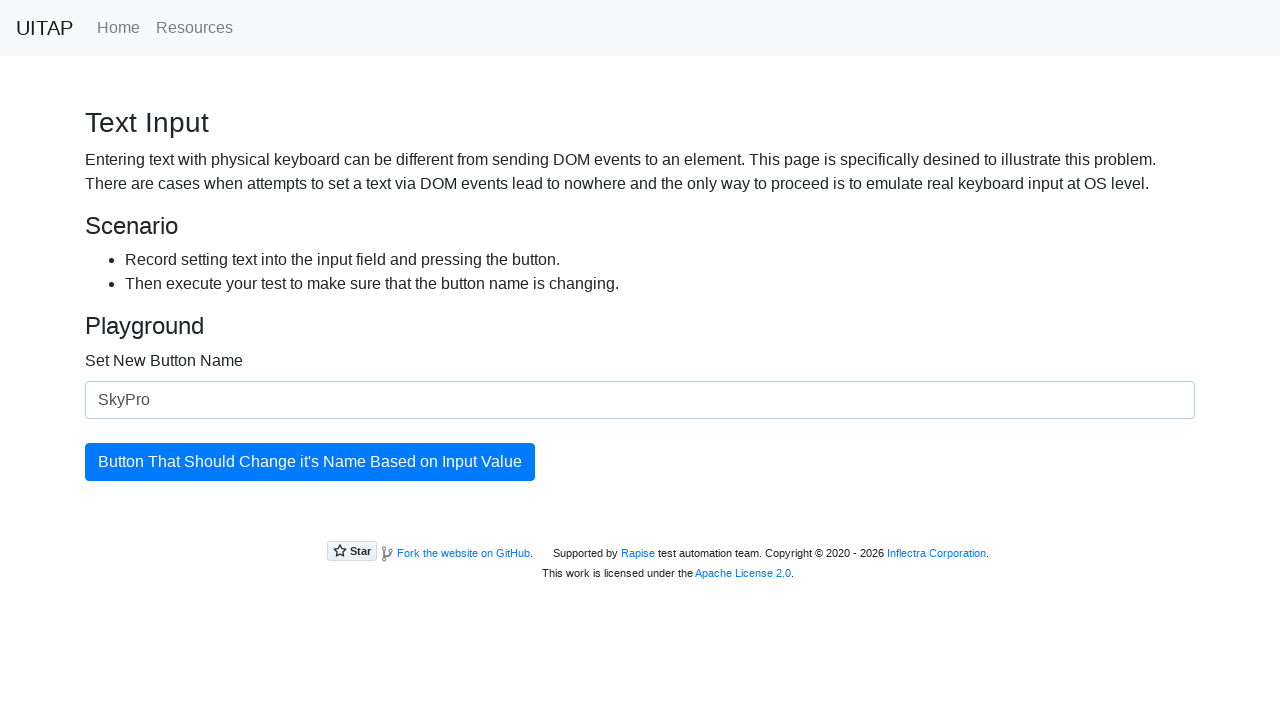

Clicked button to update its label at (310, 462) on #updatingButton
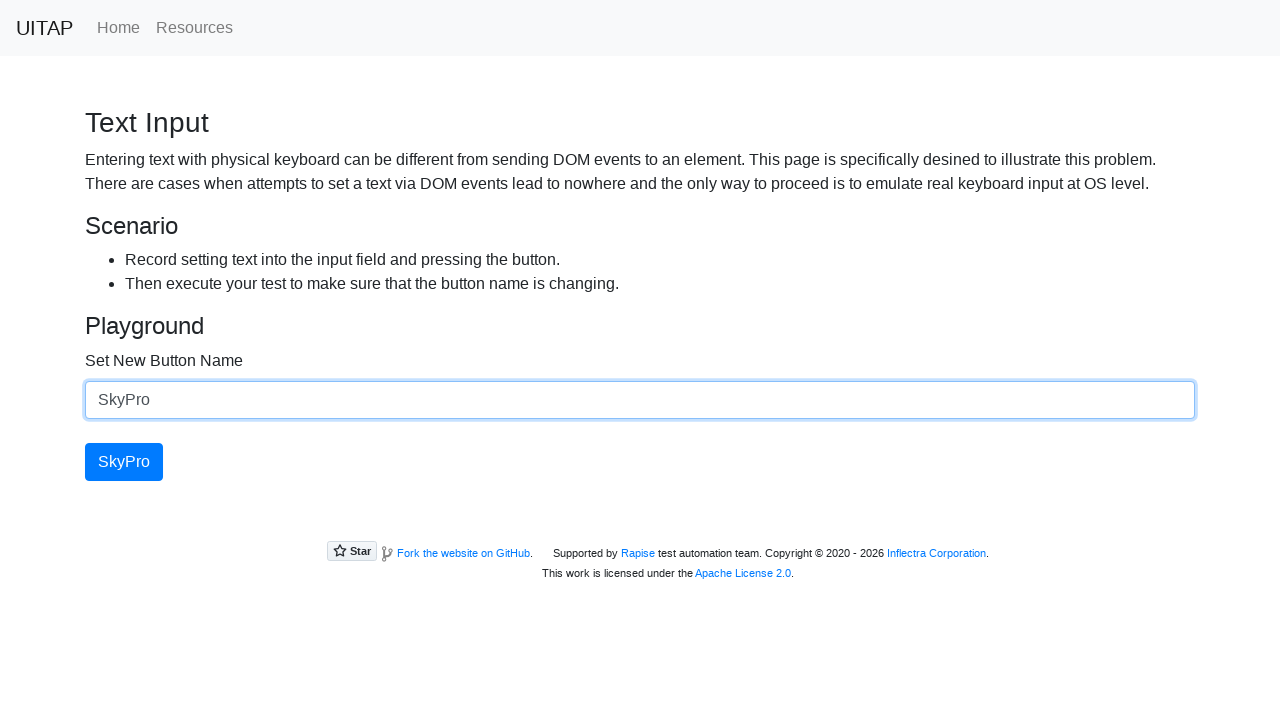

Button updated and is visible
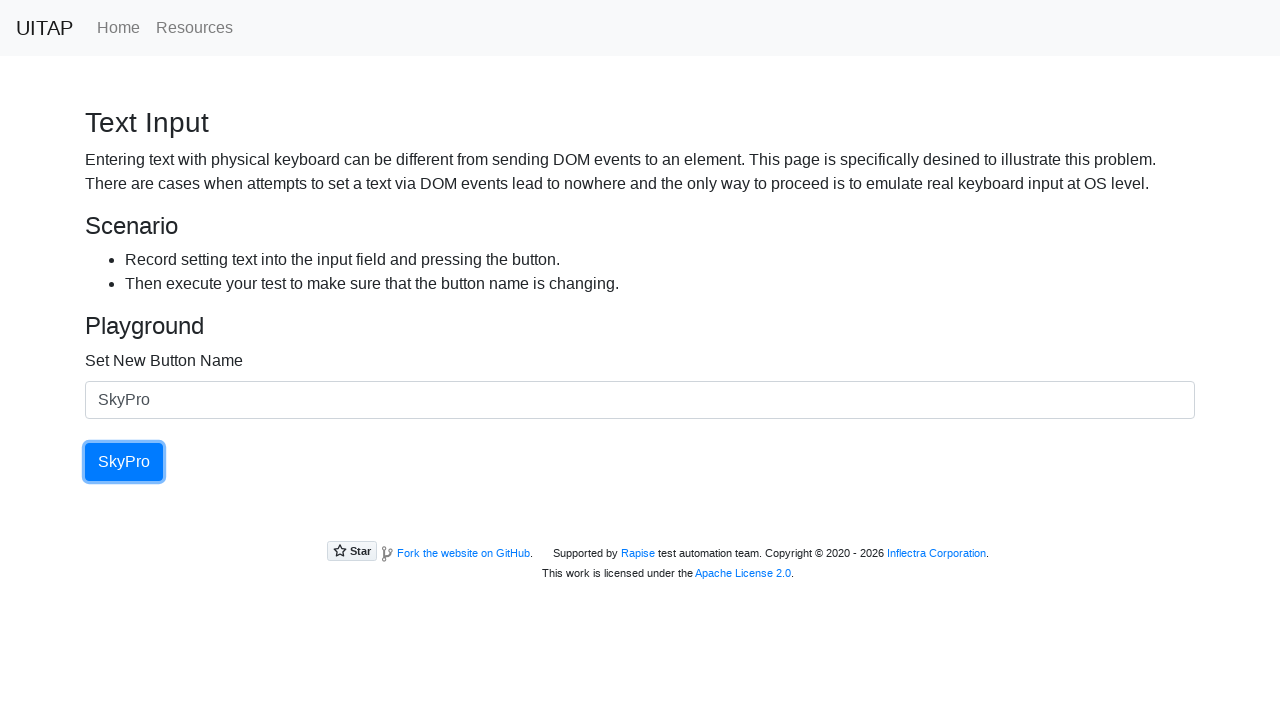

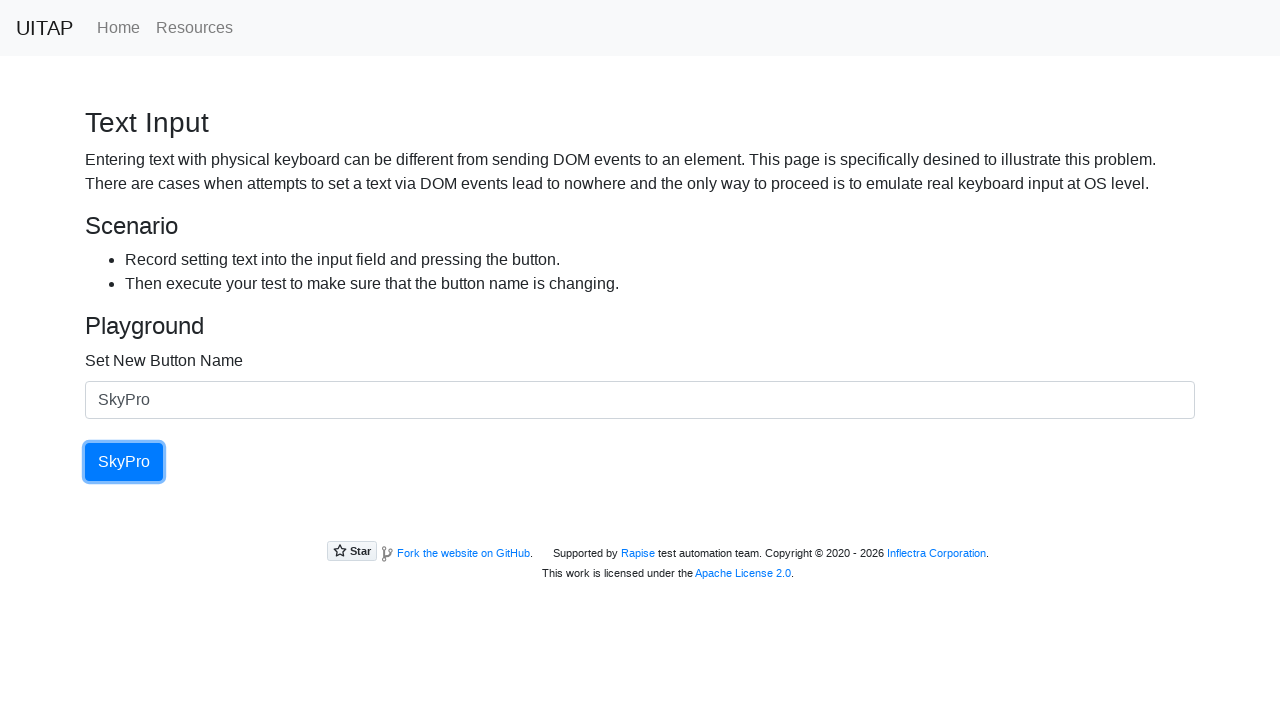